Tests the DemoQA text box form by filling in user information fields and submitting the form

Starting URL: https://demoqa.com/text-box

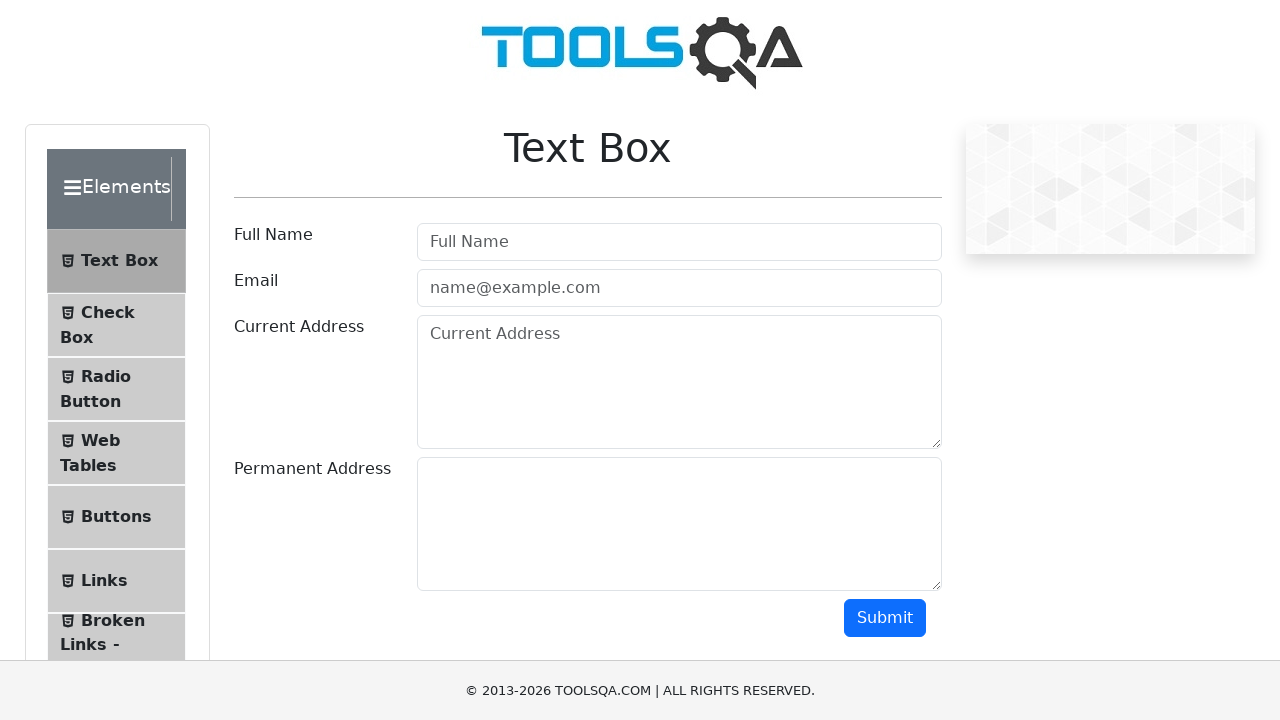

Filled userName field with 'Bipashna Maharzan' on #userName
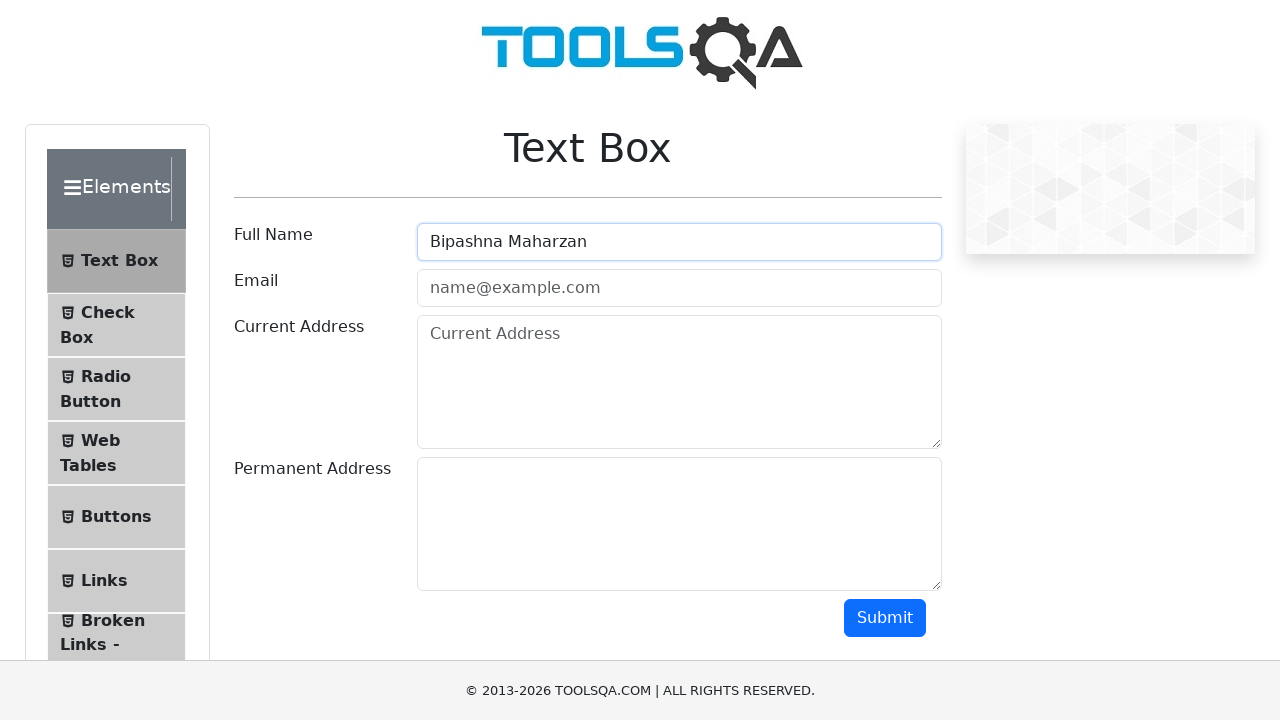

Filled userEmail field with 'bipashna@example.com' on #userEmail
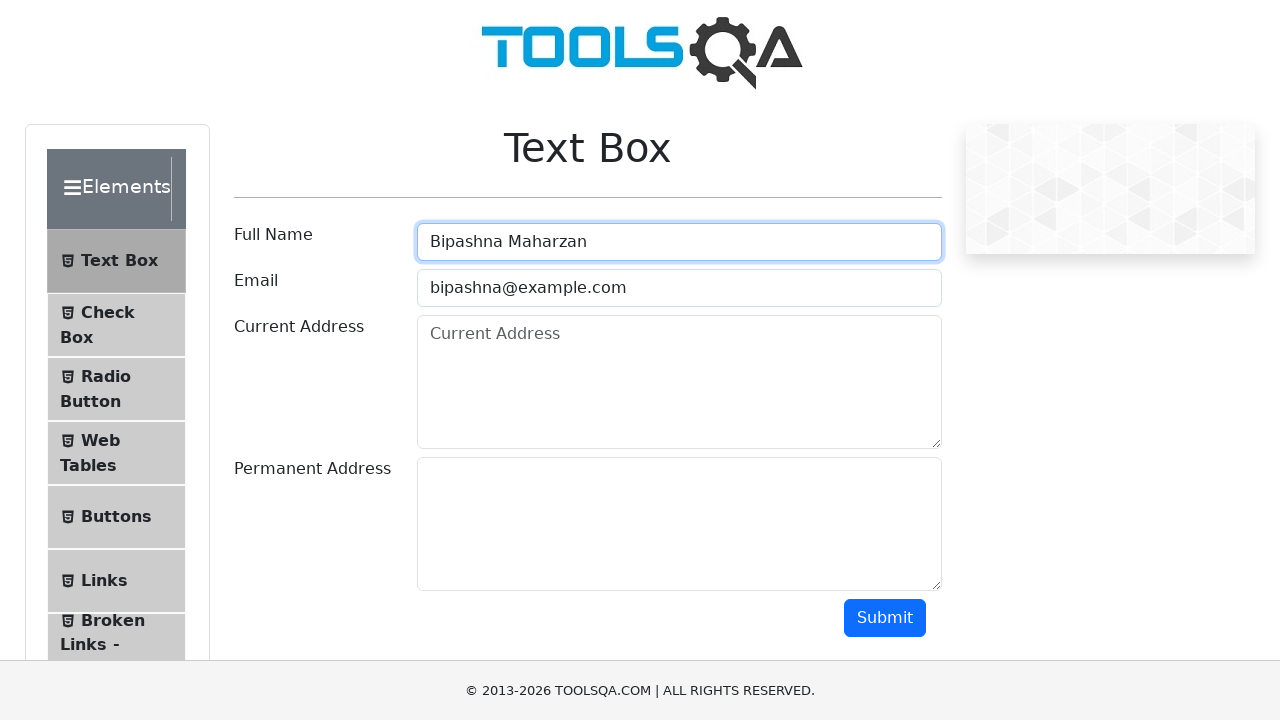

Filled currentAddress field with 'Lalitpur' on #currentAddress
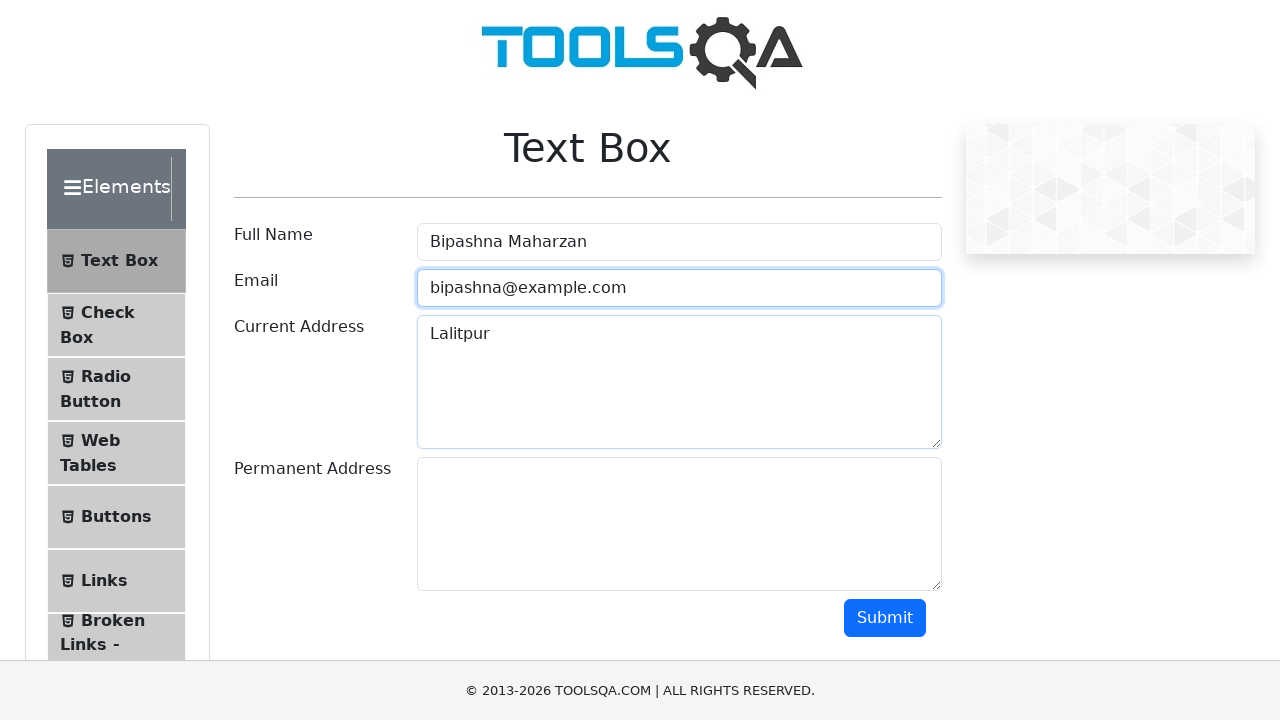

Filled permanentAddress field with 'Kathmandu' on #permanentAddress
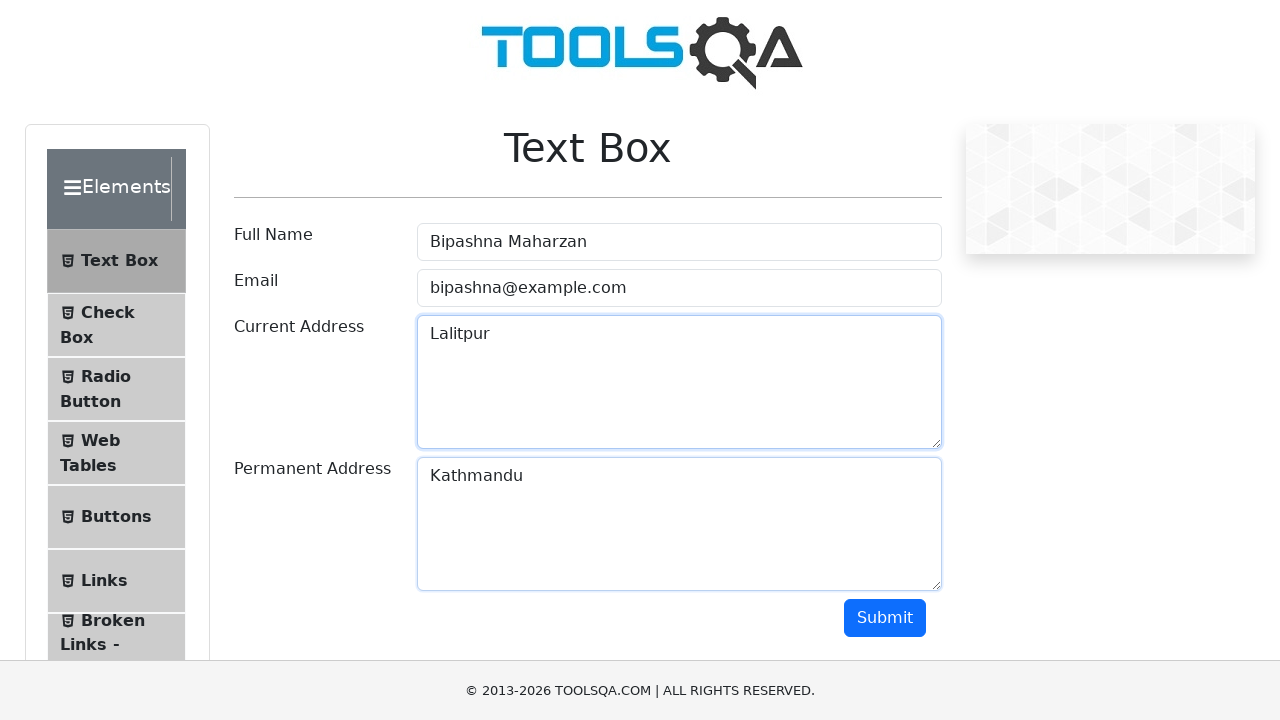

Clicked submit button to submit the form at (885, 618) on #submit
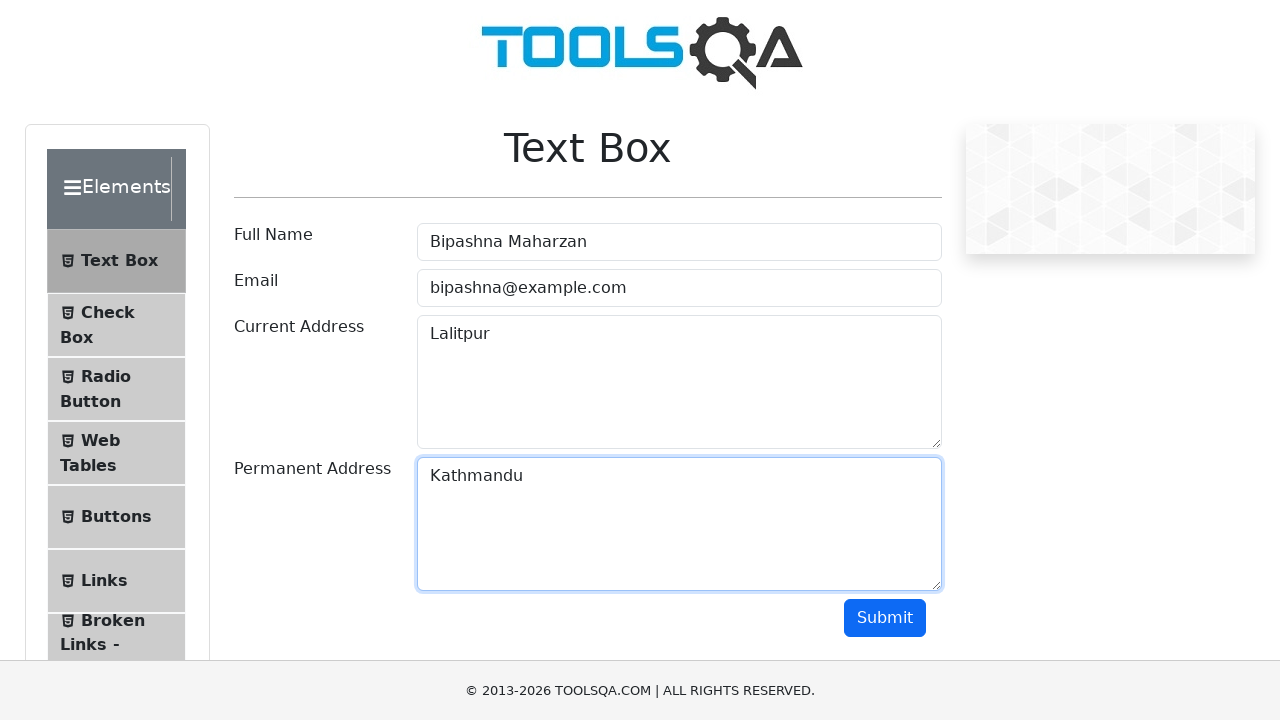

Waited for name result field to appear
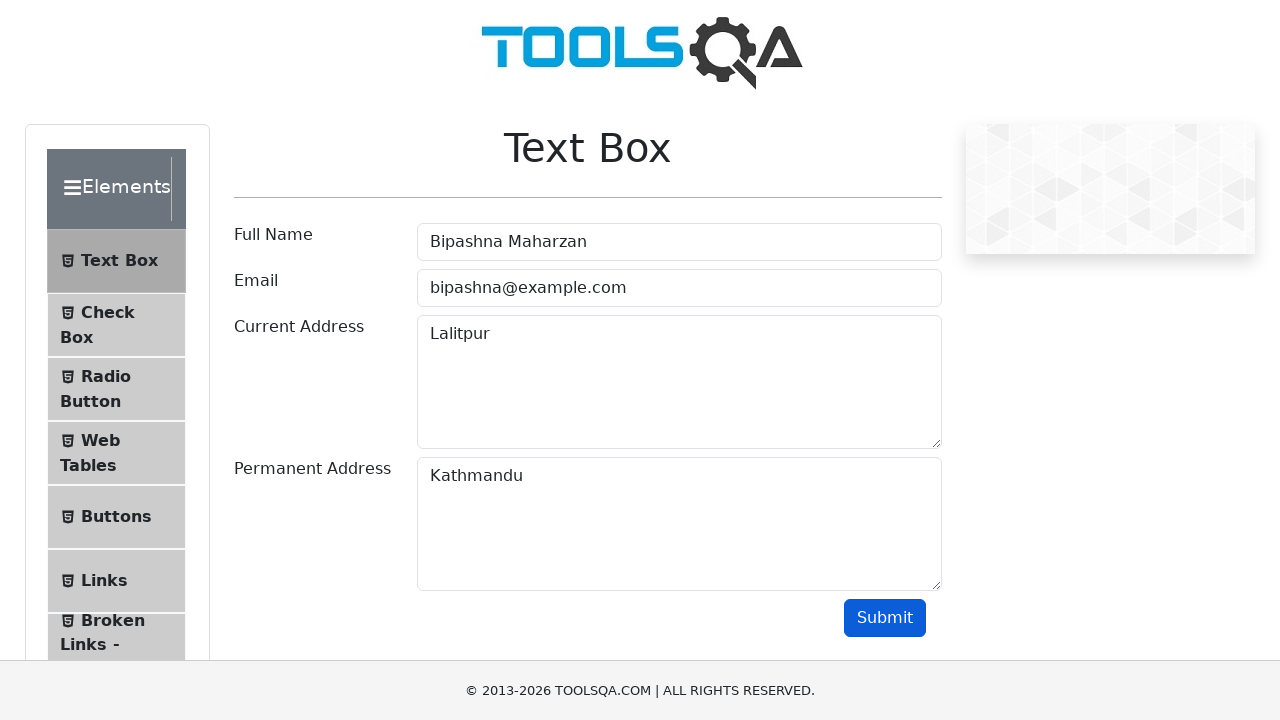

Waited for email result field to appear
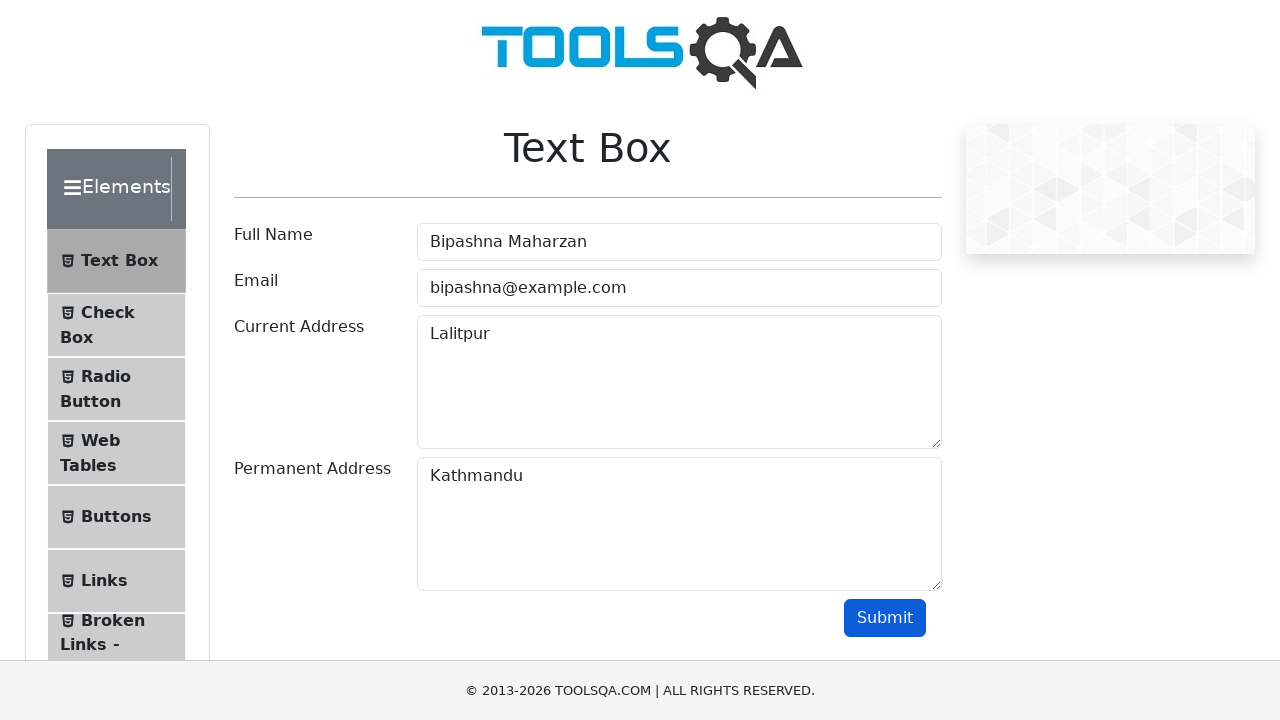

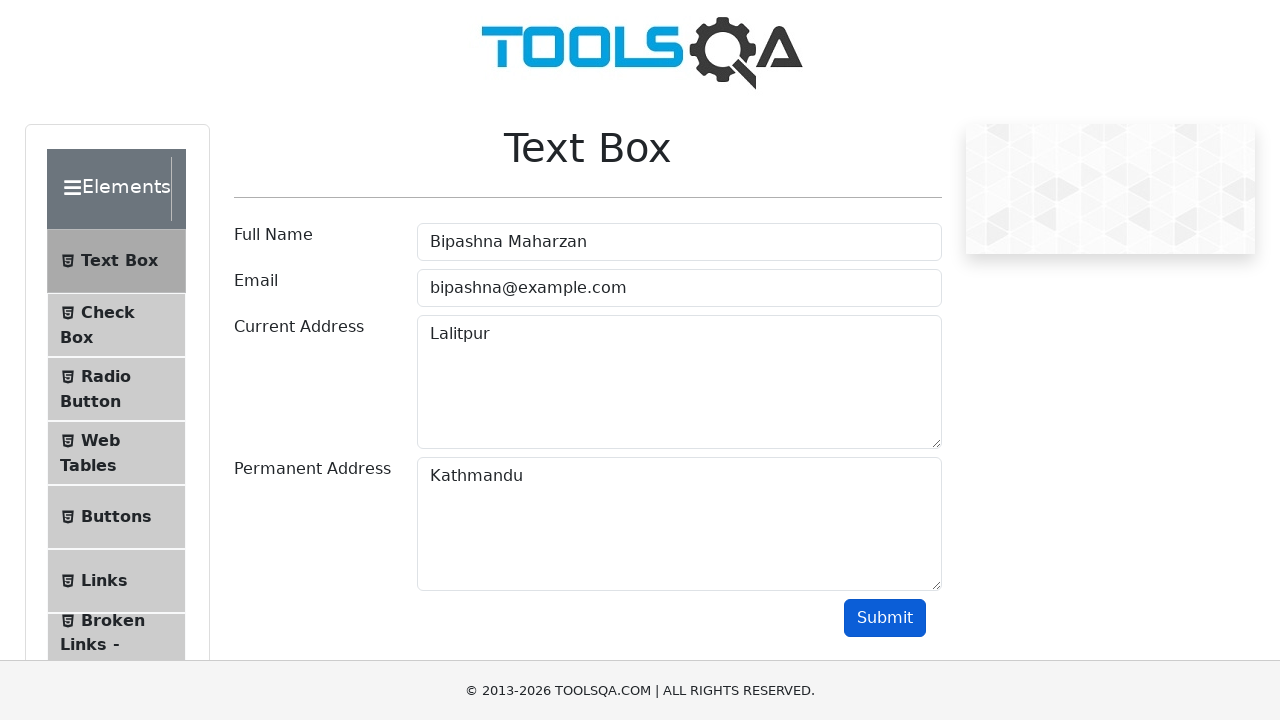